Tests text input behavior on Salesforce login page, demonstrating that sendKeys appends text rather than overwriting

Starting URL: https://login.salesforce.com

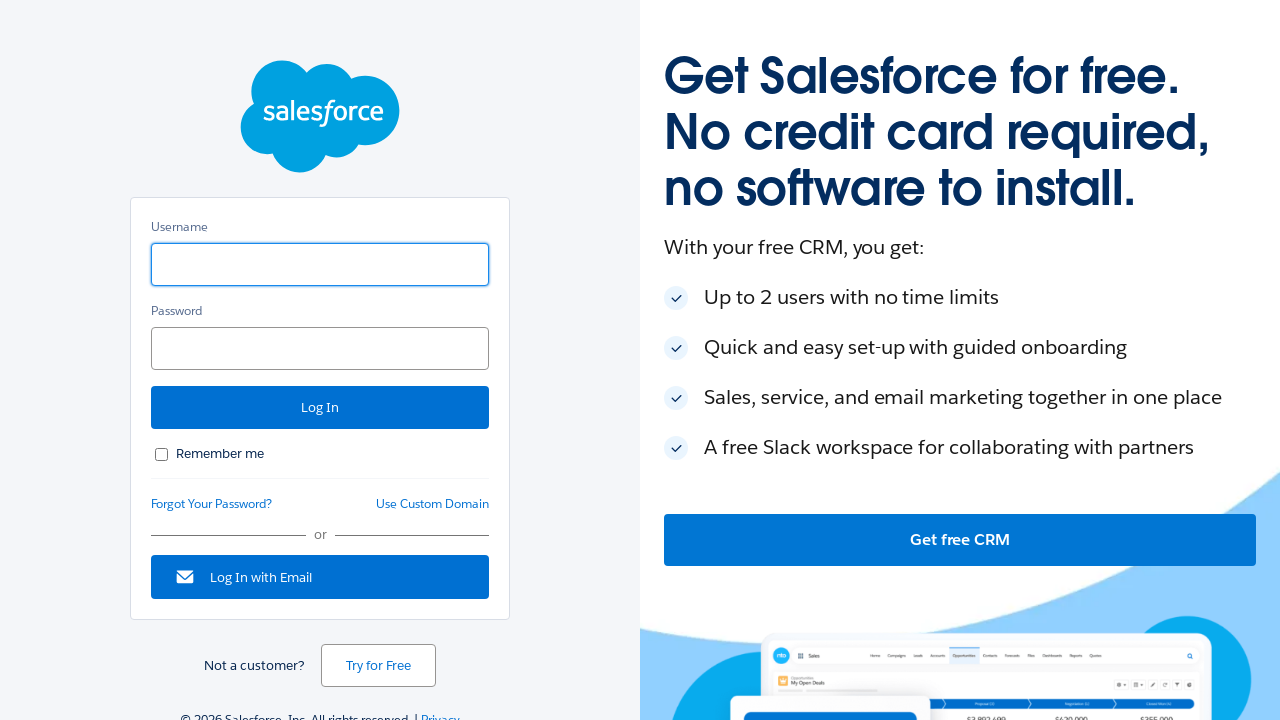

Clicked on username field to focus at (320, 264) on #username
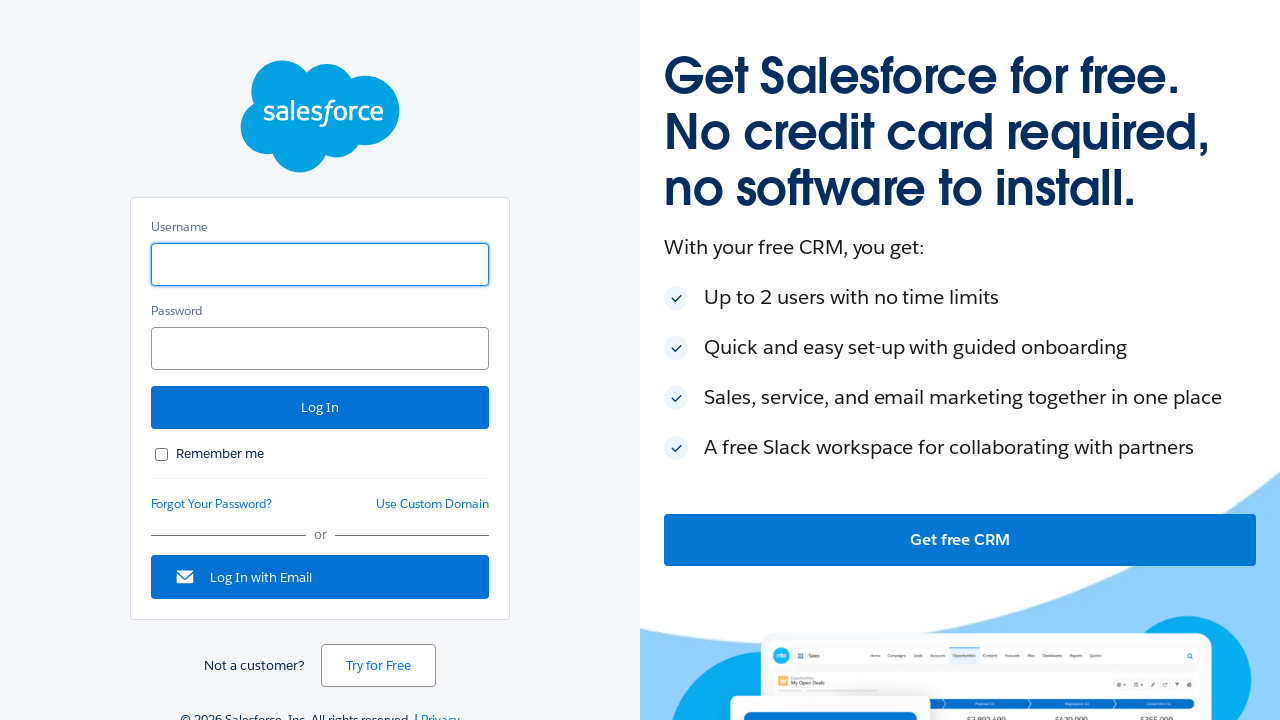

Typed 'Mindq' into username field on #username
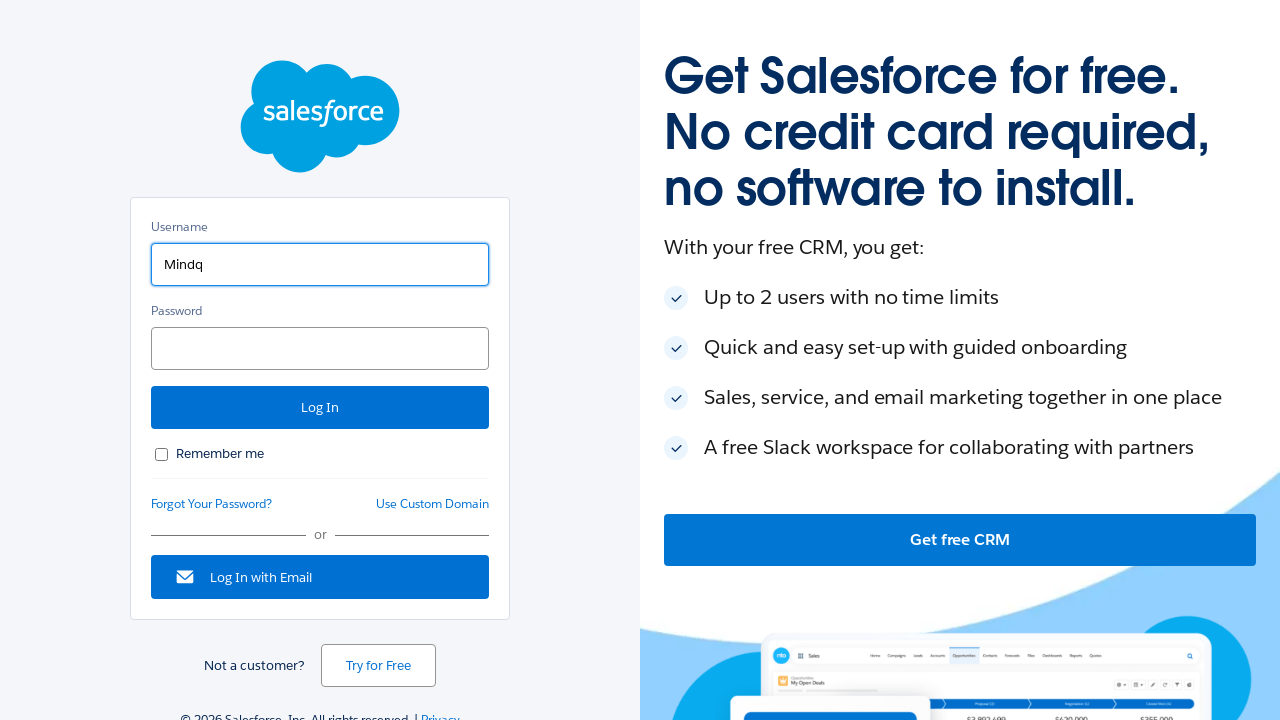

Typed 'Sytems' into username field - text appended to create 'MindqSytems' on #username
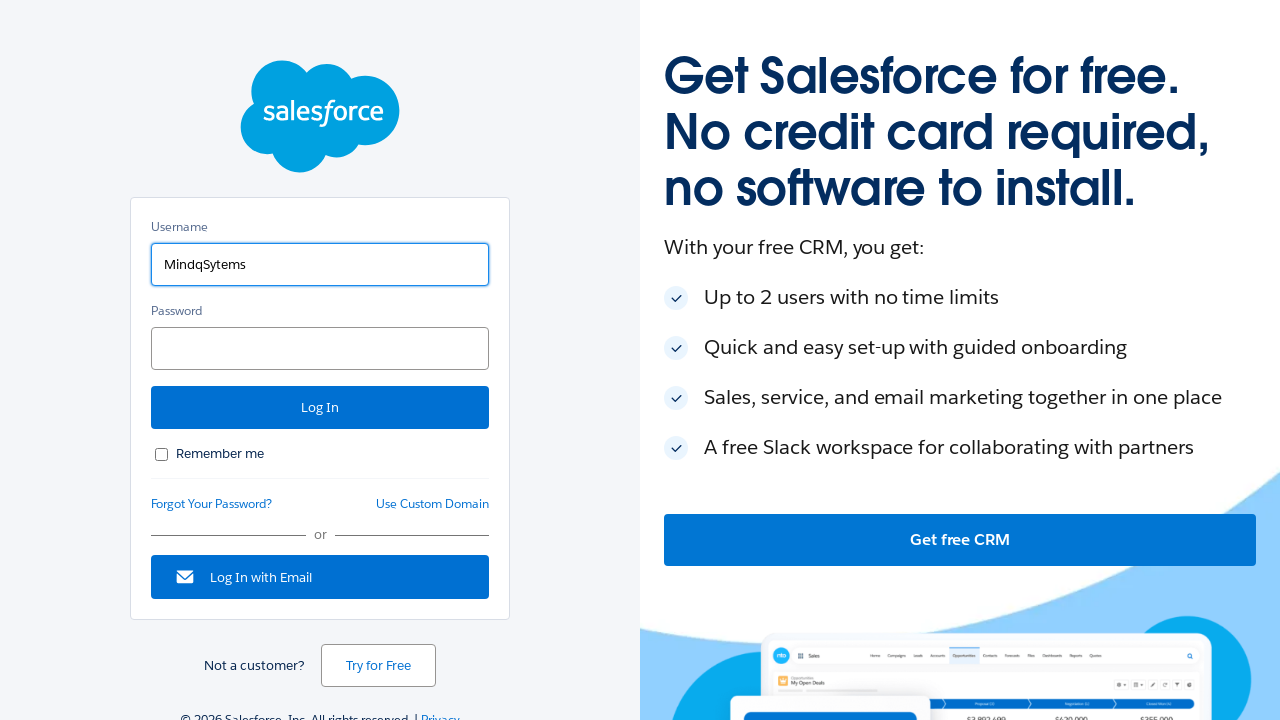

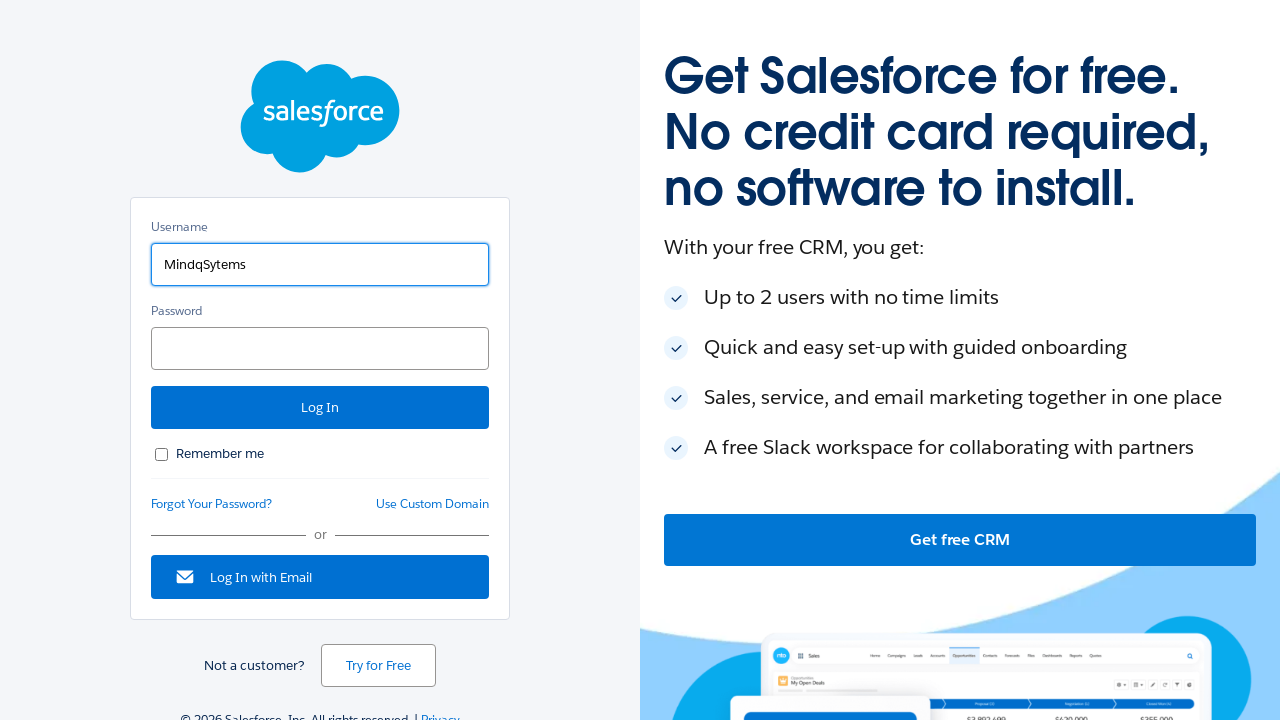